Tests JavaScript alert and confirm dialog handling by filling a name field, triggering an alert, accepting it, then triggering a confirm dialog and dismissing it.

Starting URL: https://rahulshettyacademy.com/AutomationPractice/

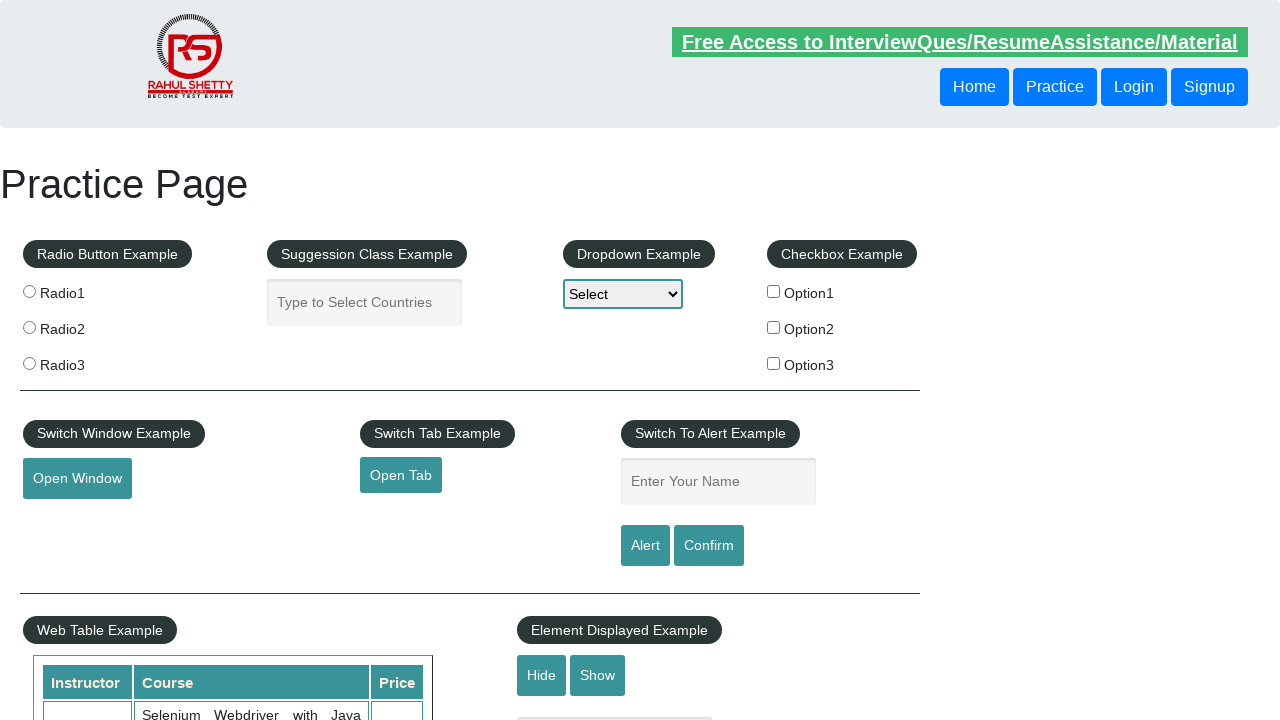

Filled name field with 'Abhishek Tanwar' on #name
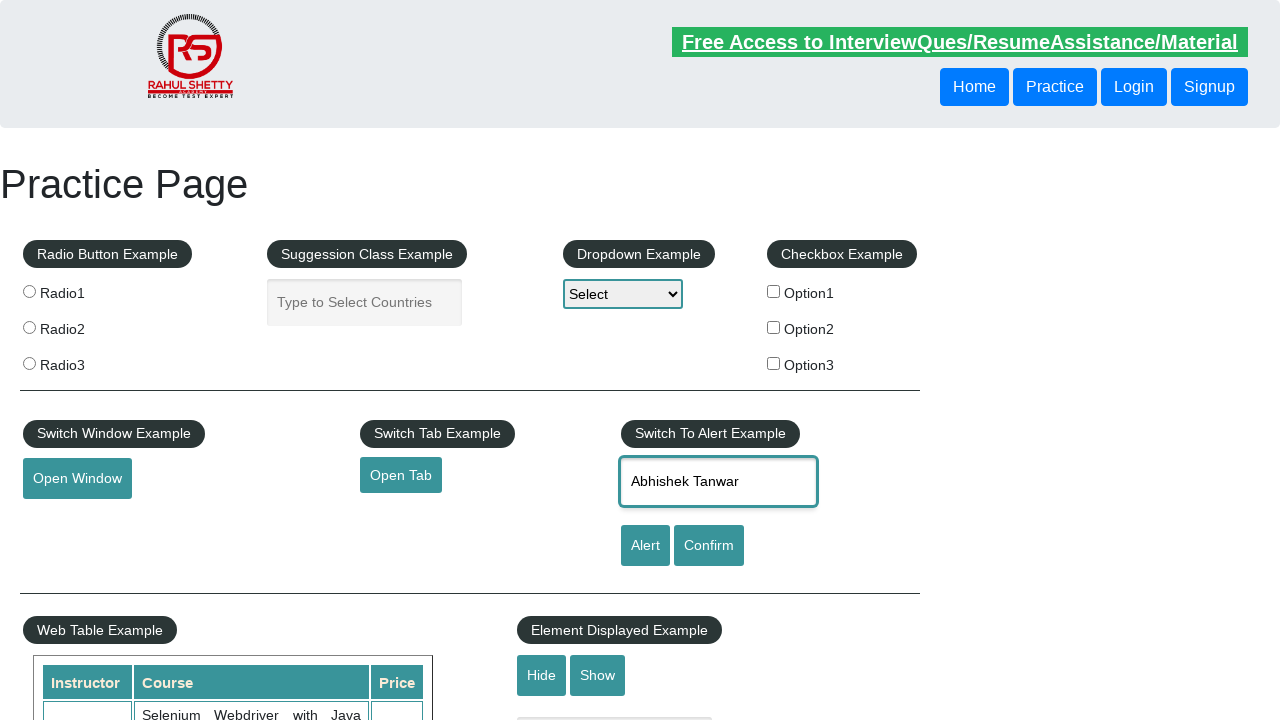

Clicked alert button to trigger JavaScript alert at (645, 546) on #alertbtn
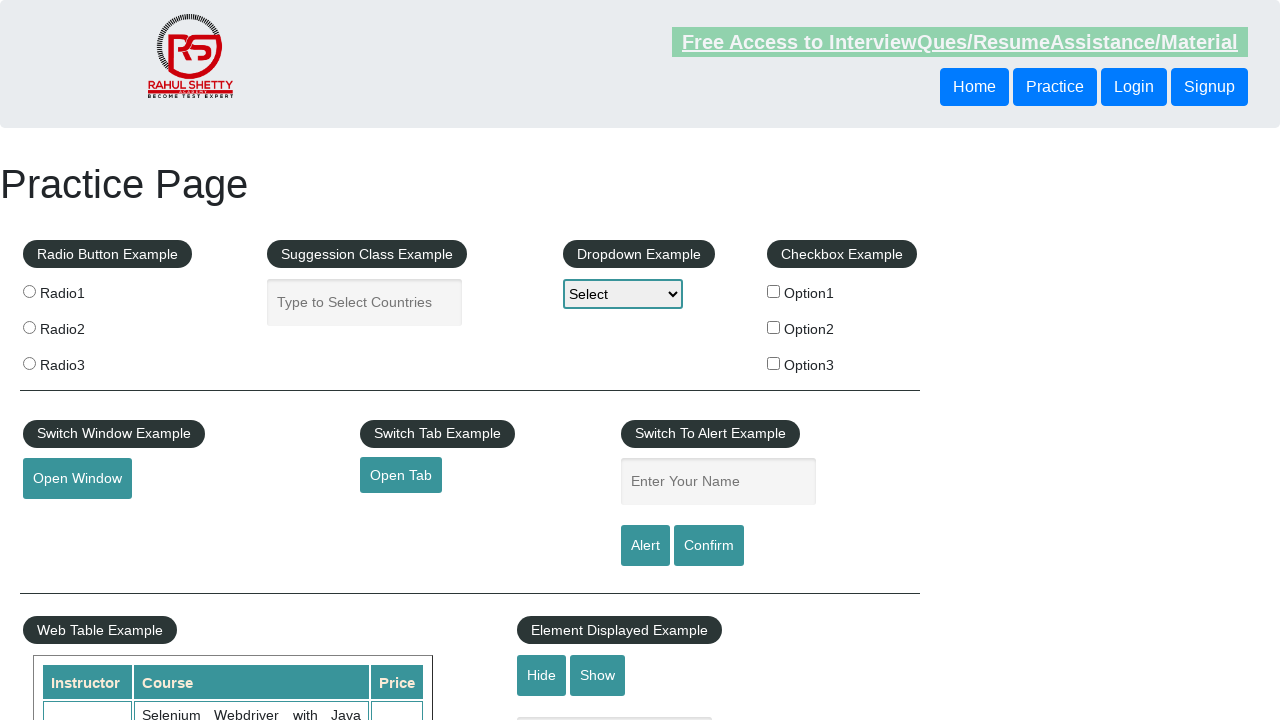

Set up dialog handler to accept the alert
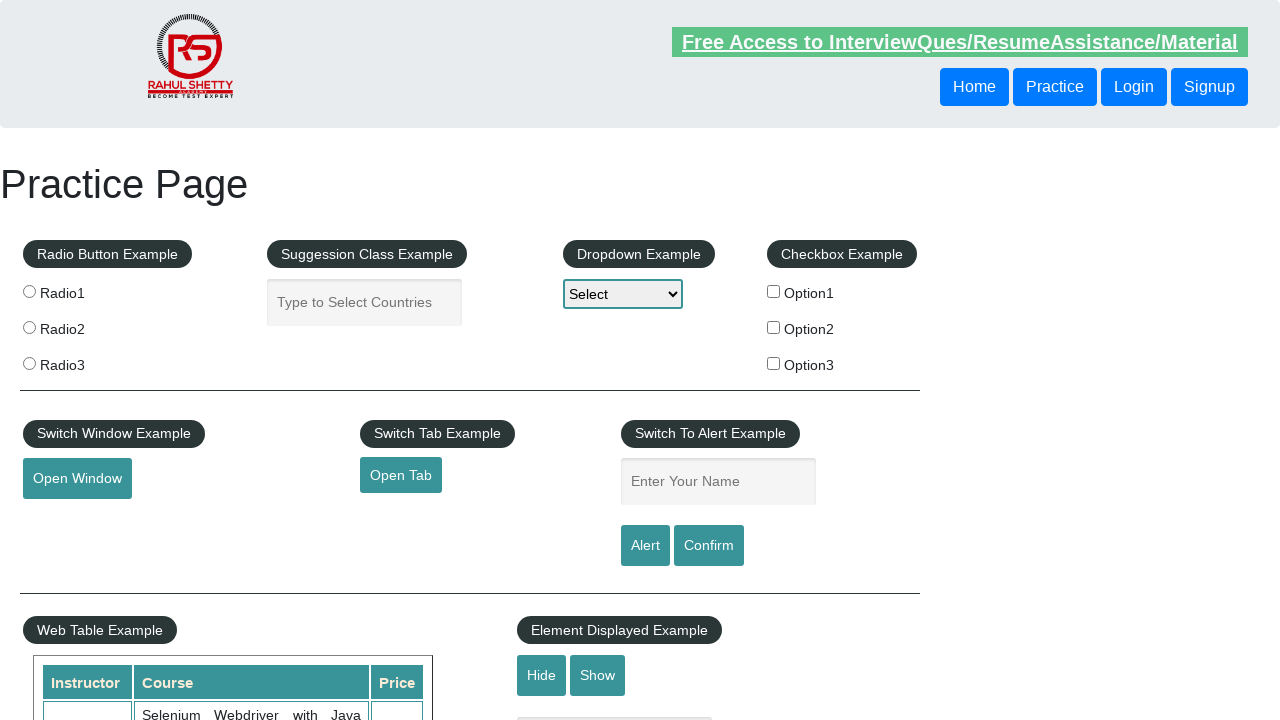

Alert dialog accepted and dismissed
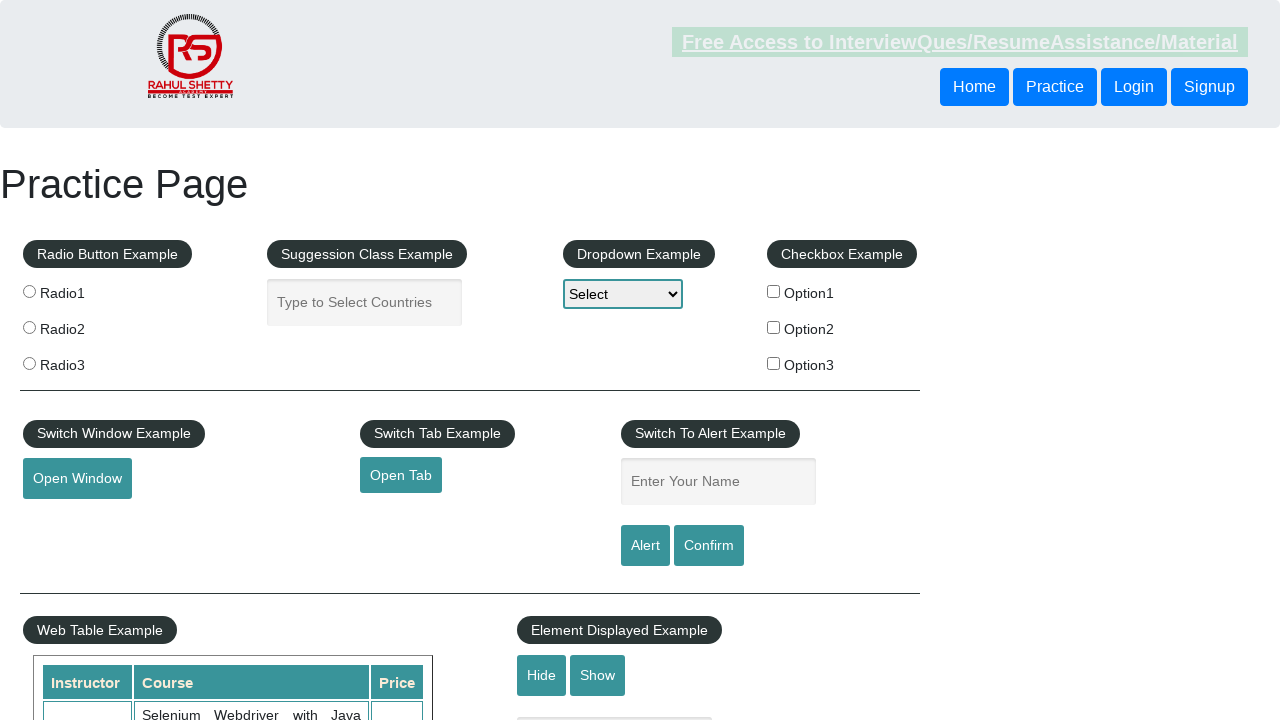

Set up dialog handler to dismiss the confirm dialog
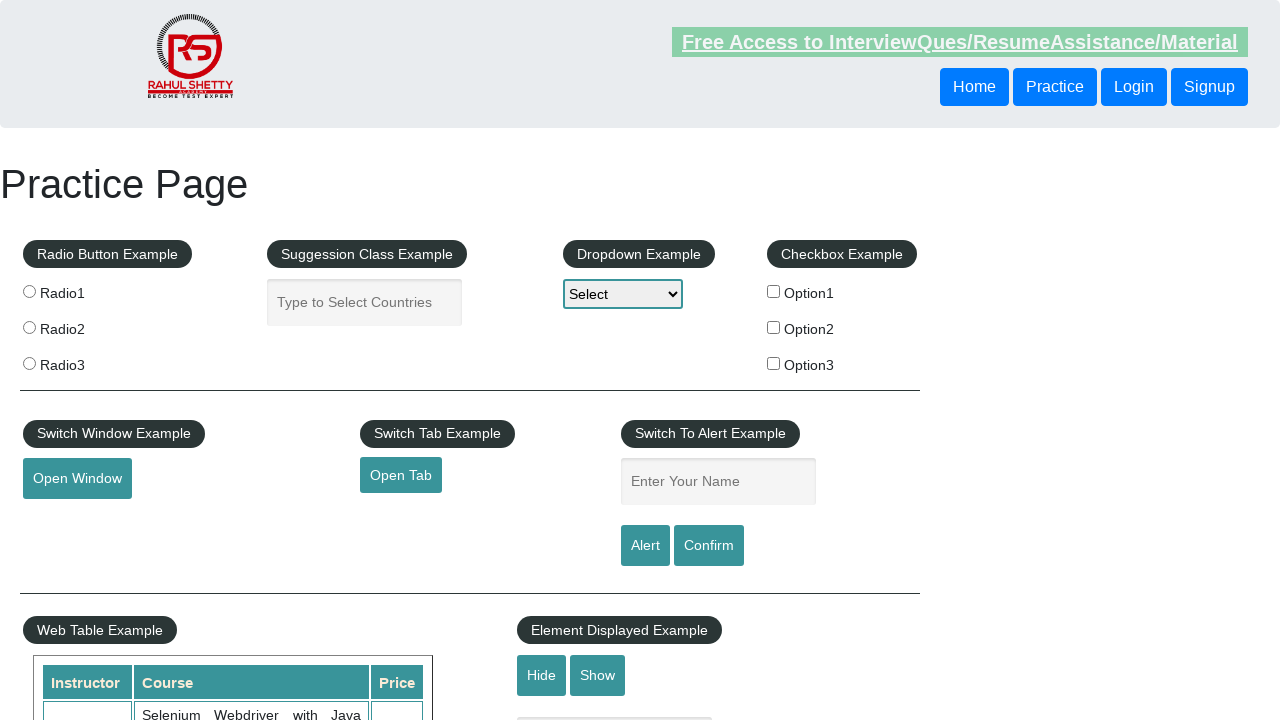

Clicked confirm button to trigger JavaScript confirm dialog at (709, 546) on #confirmbtn
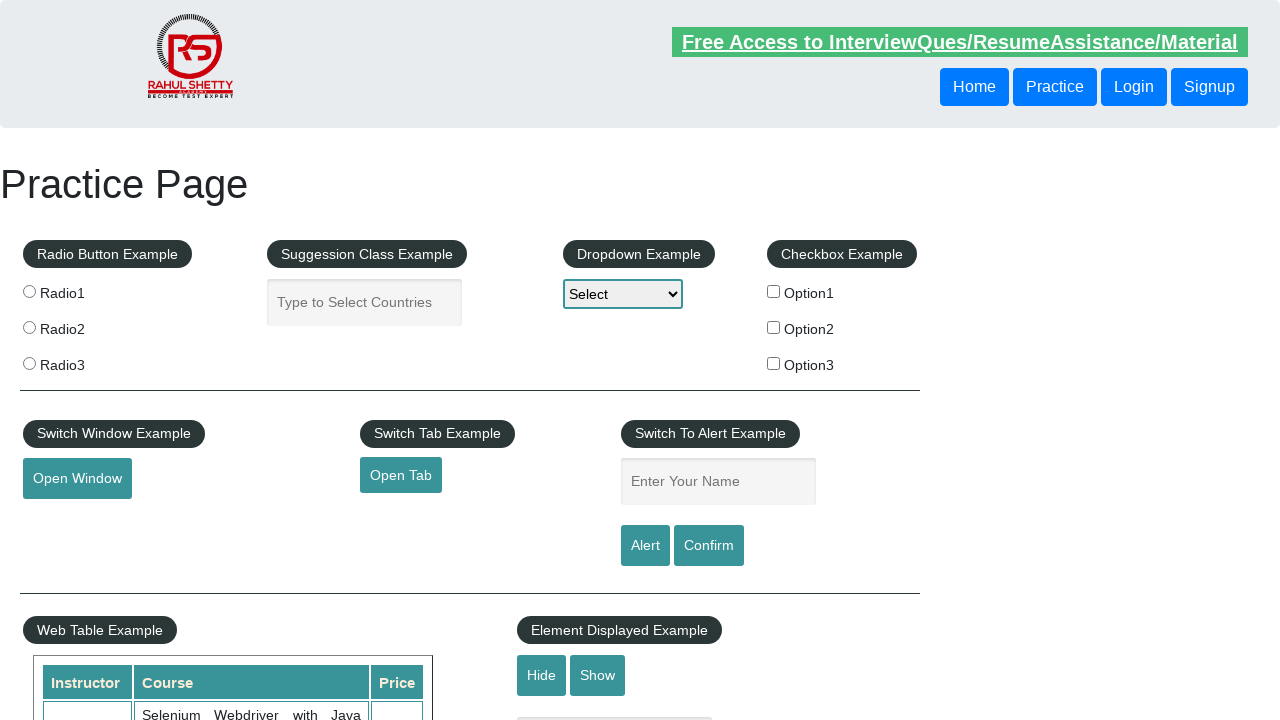

Confirm dialog dismissed
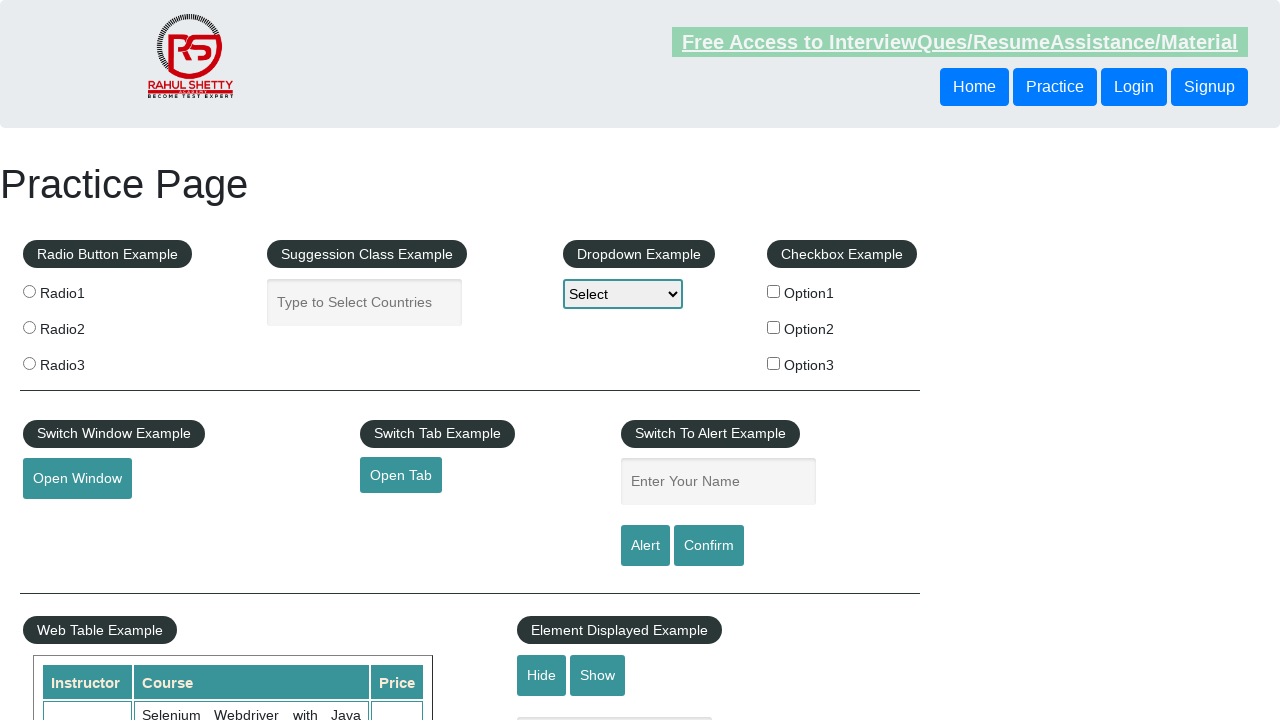

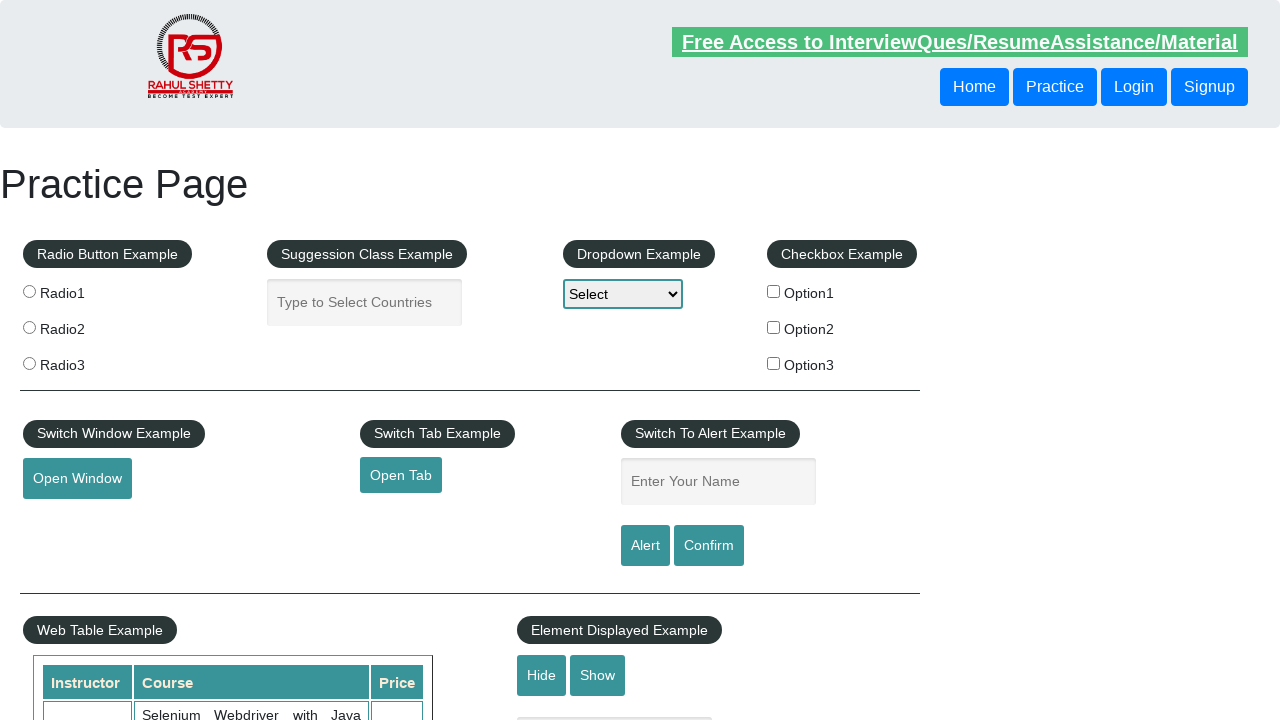